Tests JavaScript prompt alert functionality by clicking the prompt button, entering text, and accepting the alert

Starting URL: https://demoqa.com/alerts

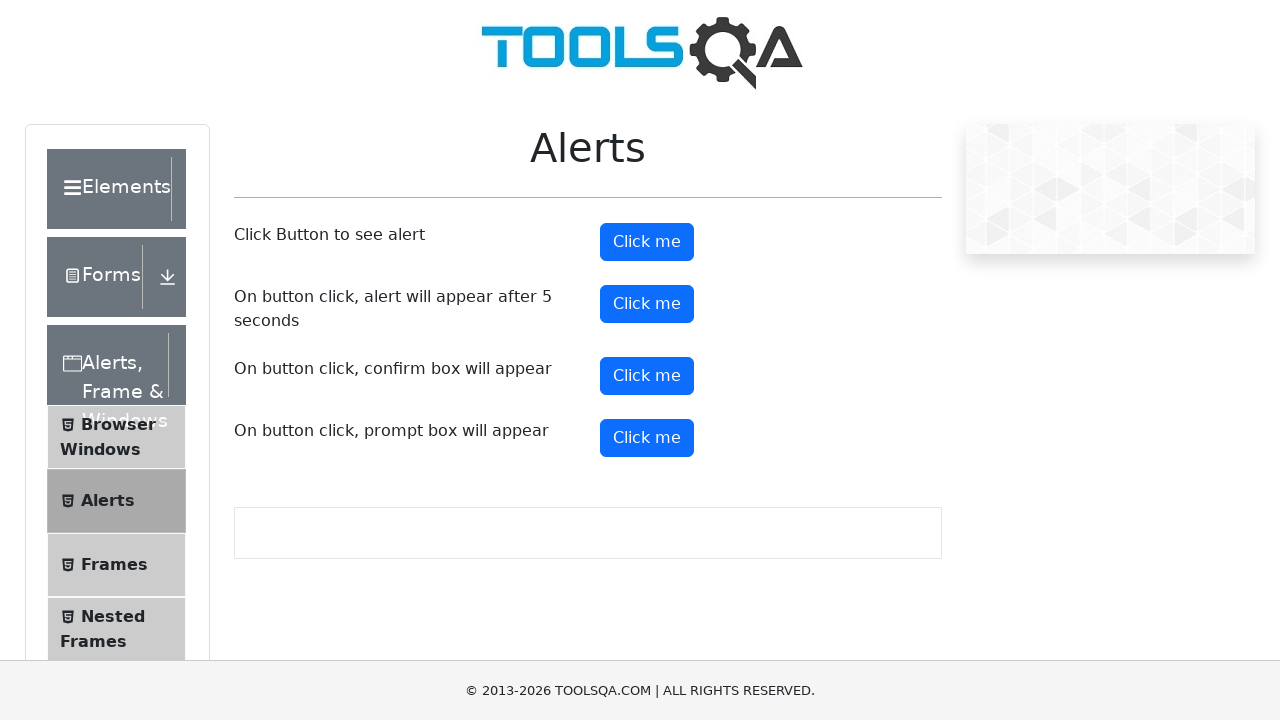

Set up dialog handler to accept prompt alerts with text 'TestUser'
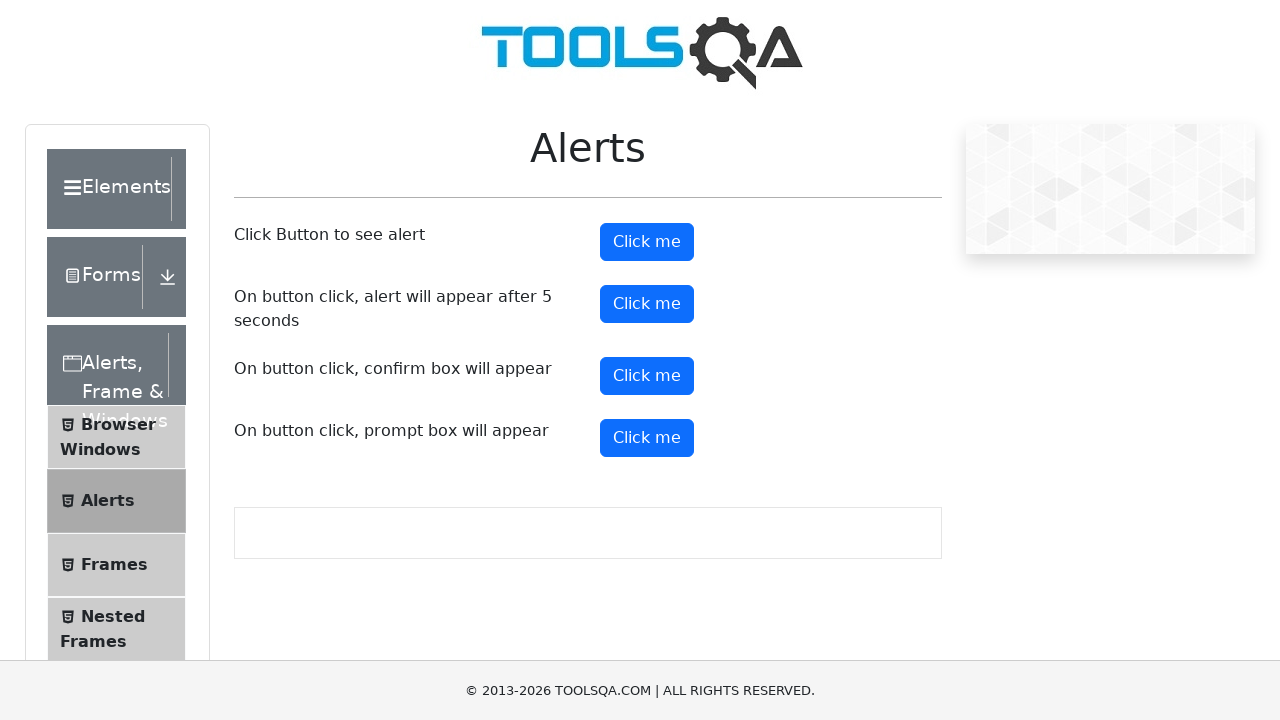

Clicked the fourth 'Click me' button to trigger prompt alert at (647, 438) on (//button[text()='Click me'])[4]
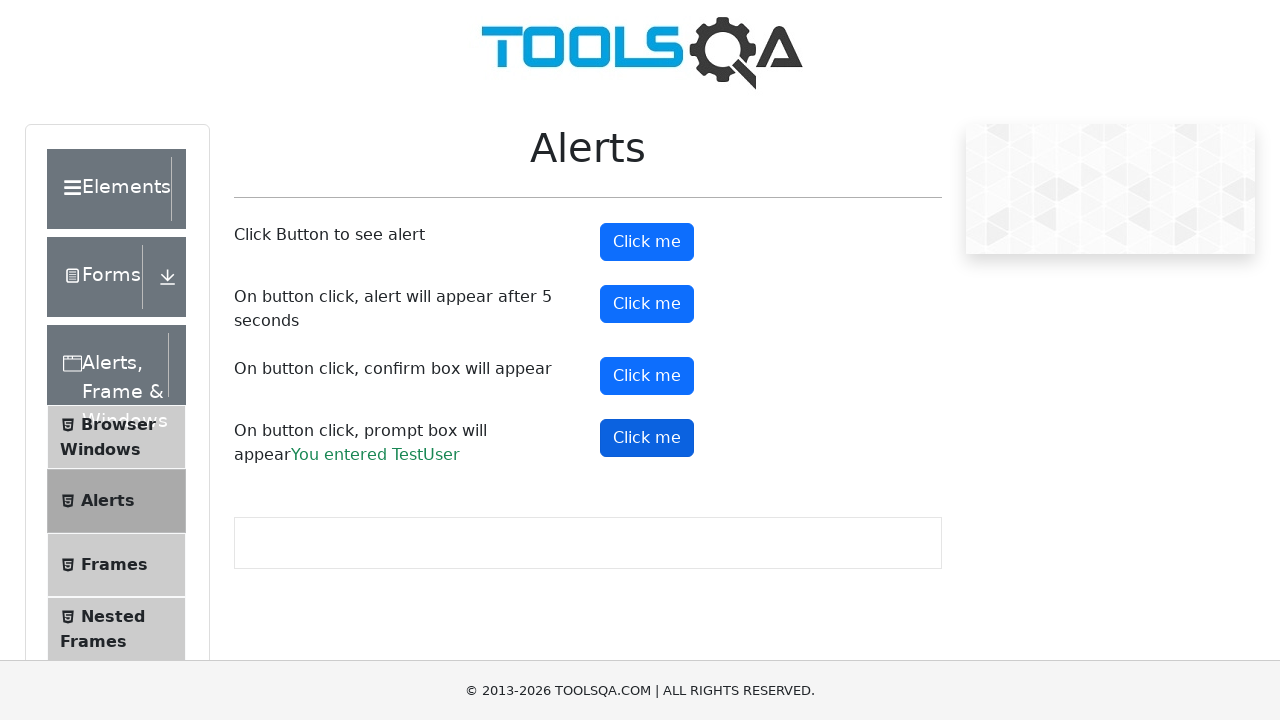

Waited 2 seconds for alert result to appear
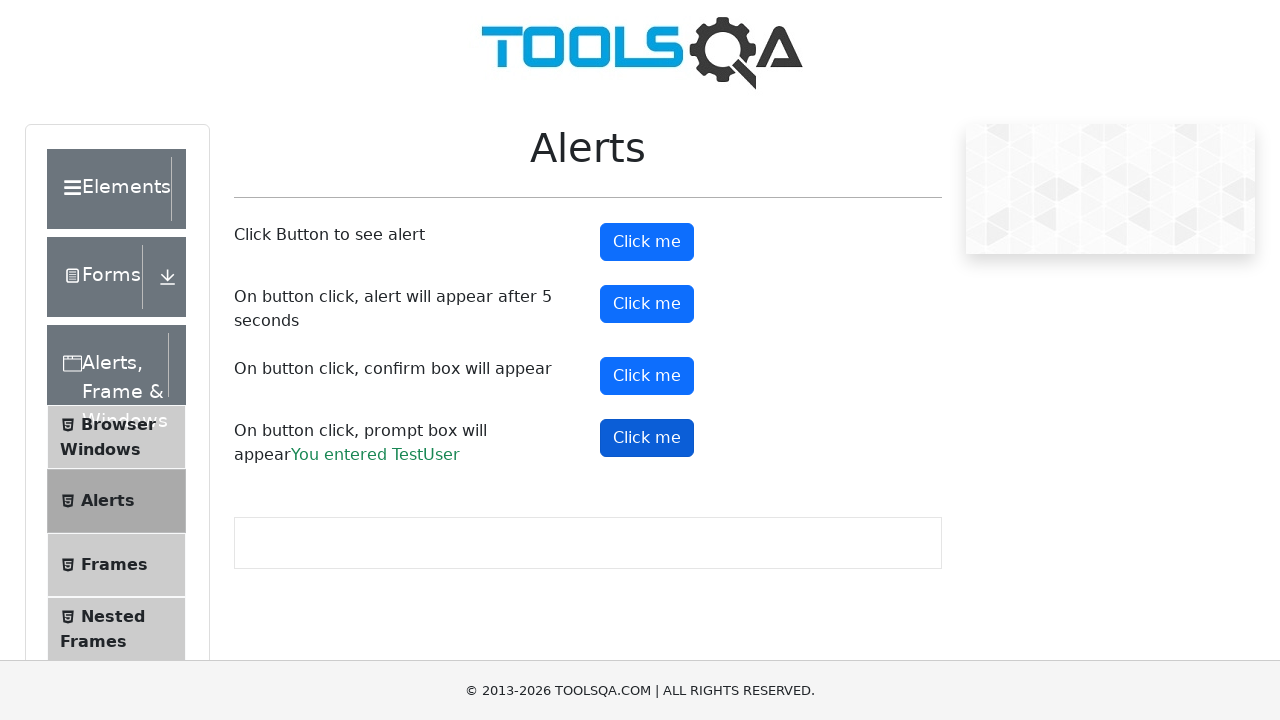

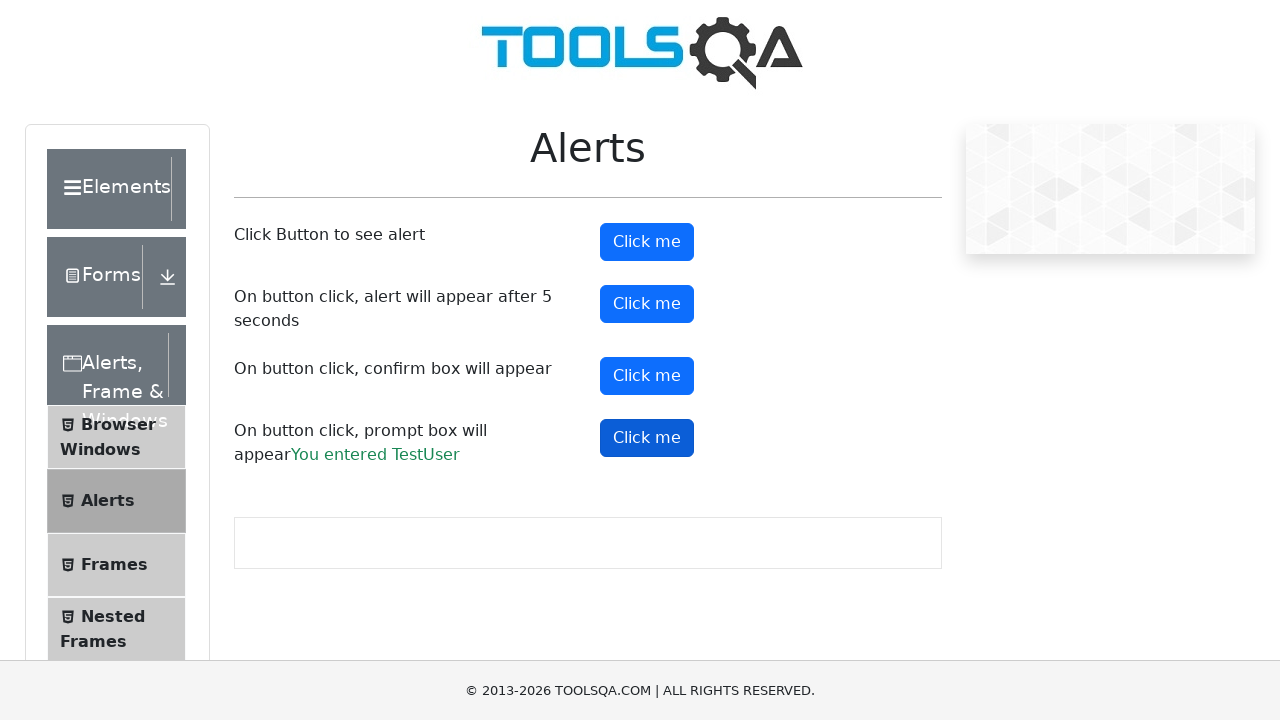